Validates Rich Results for Time.com Standard Article by entering the URL into Google's Rich Results Test tool and waiting for validation results

Starting URL: https://search.google.com/test/rich-results

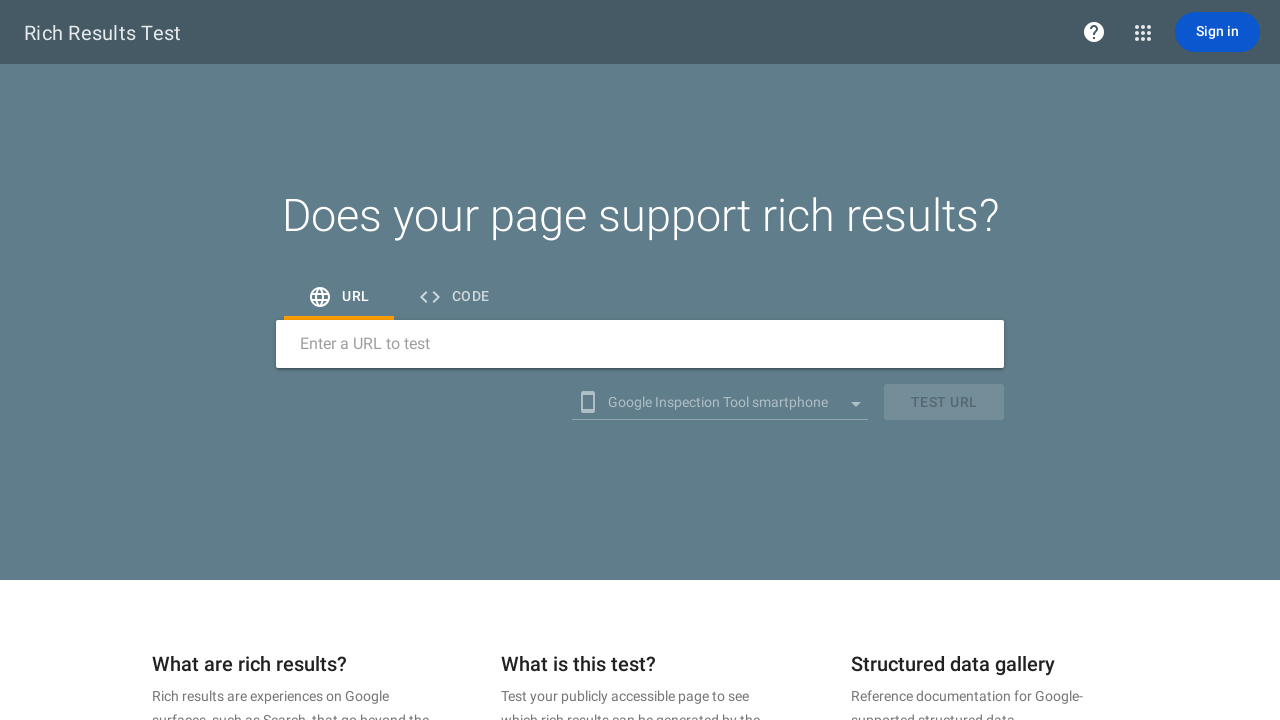

Located URL input field with label 'Enter a URL to test'
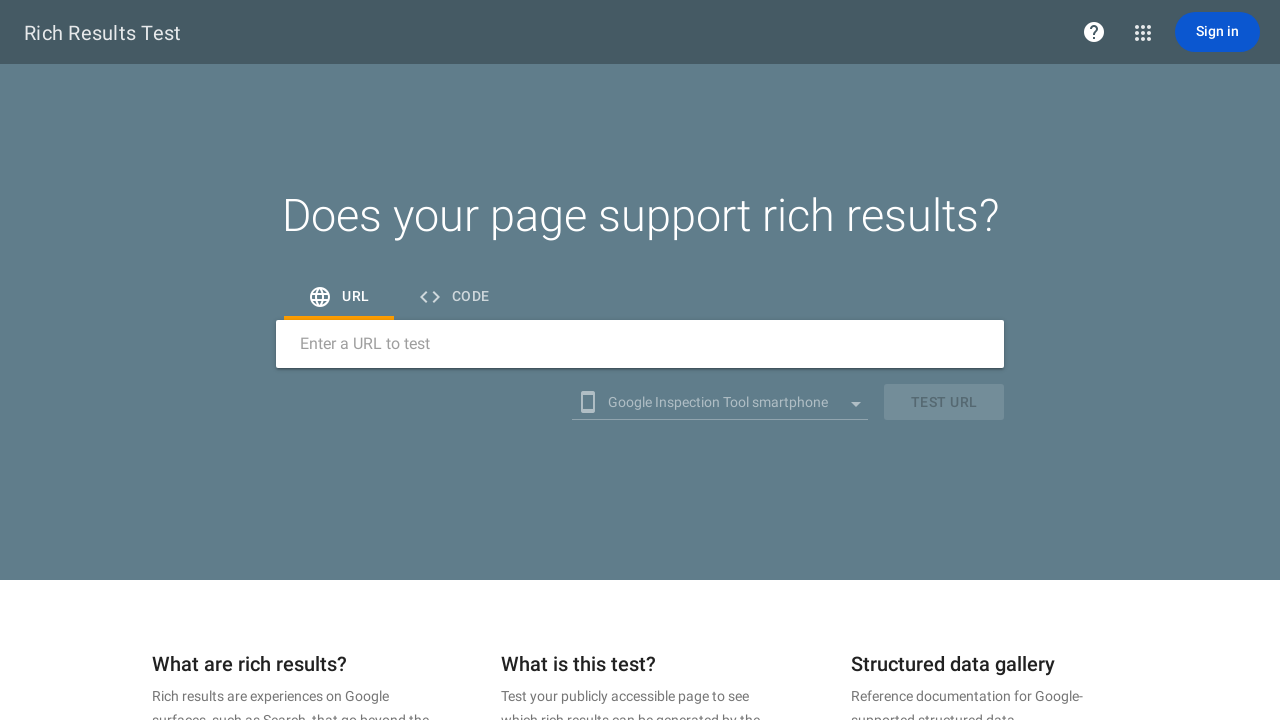

Cleared URL input field on internal:label="Enter a URL to test"i
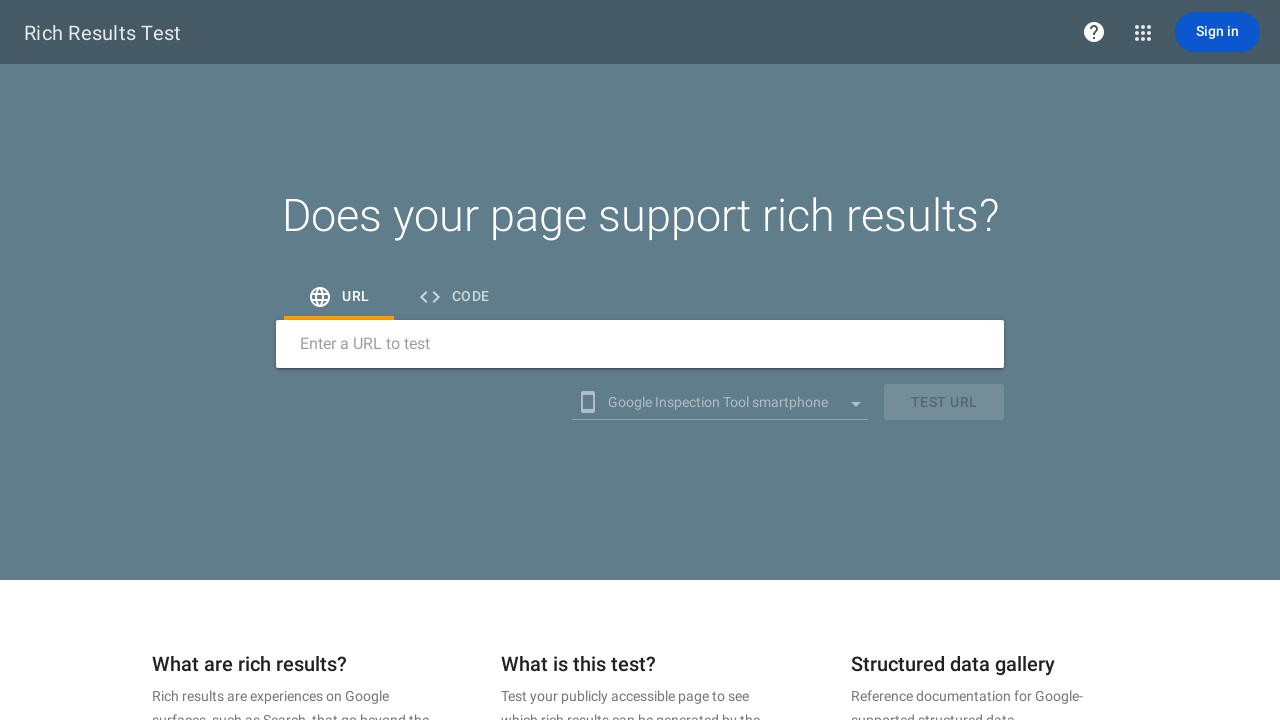

Filled URL input with Time.com Standard Article URL on internal:label="Enter a URL to test"i
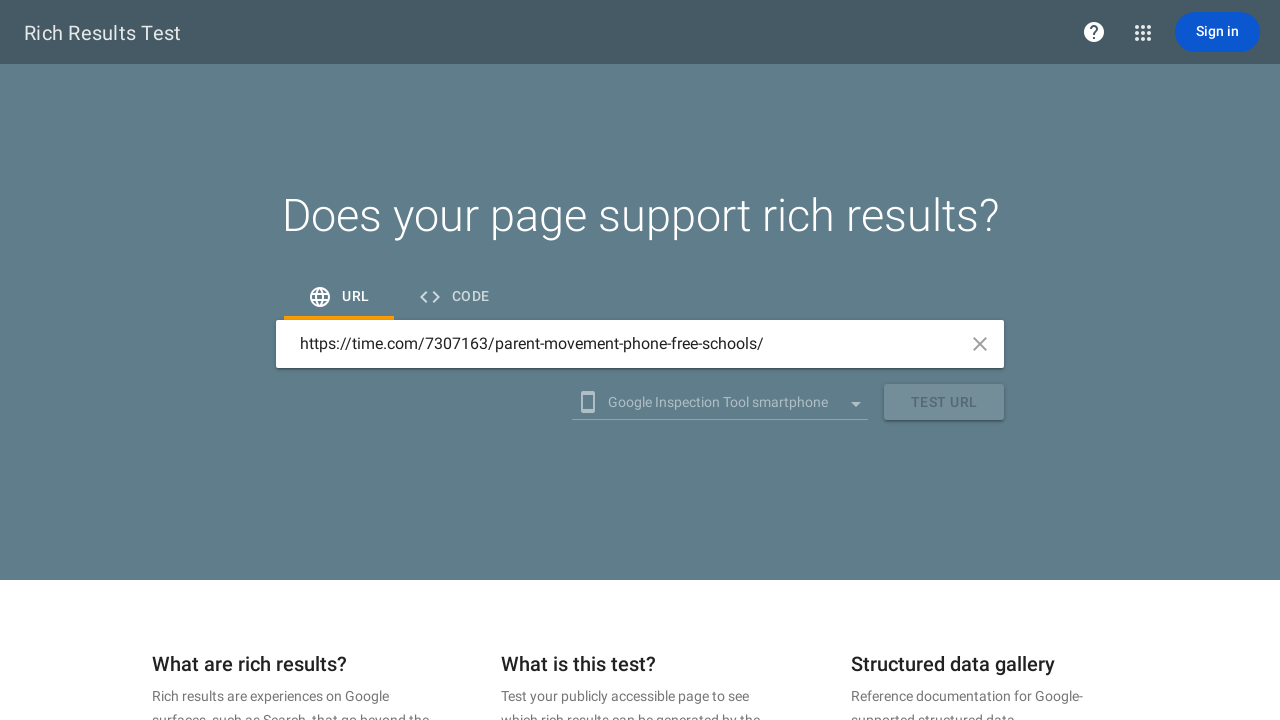

Pressed Escape key to dismiss autocomplete
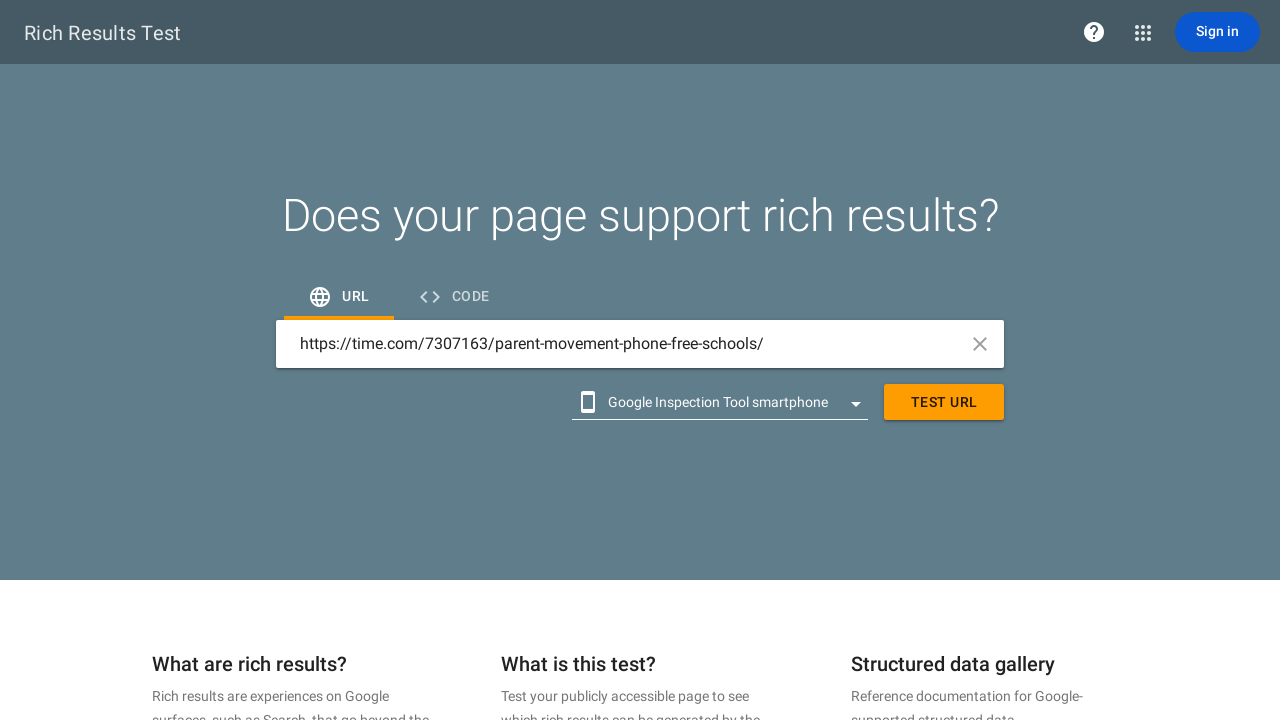

Waited 500ms for autocomplete to fully dismiss
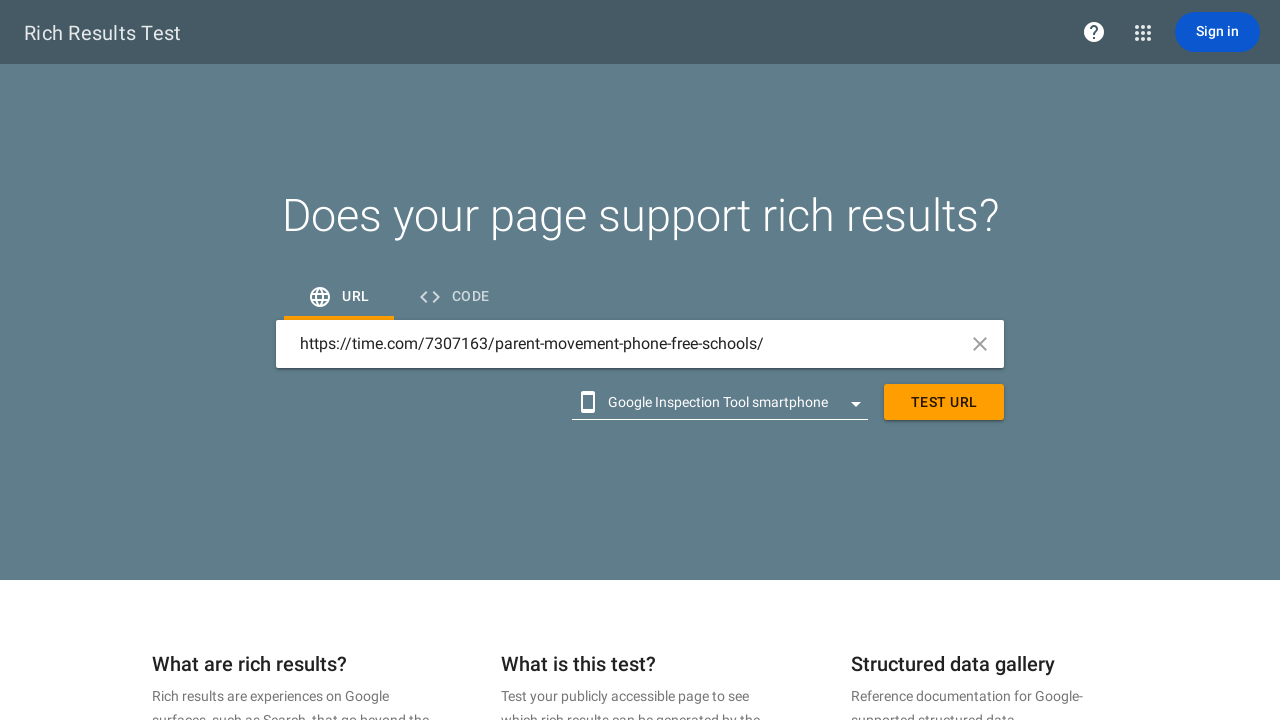

Clicked 'test url' button to start Rich Results validation at (944, 402) on internal:role=button[name="test url"i]
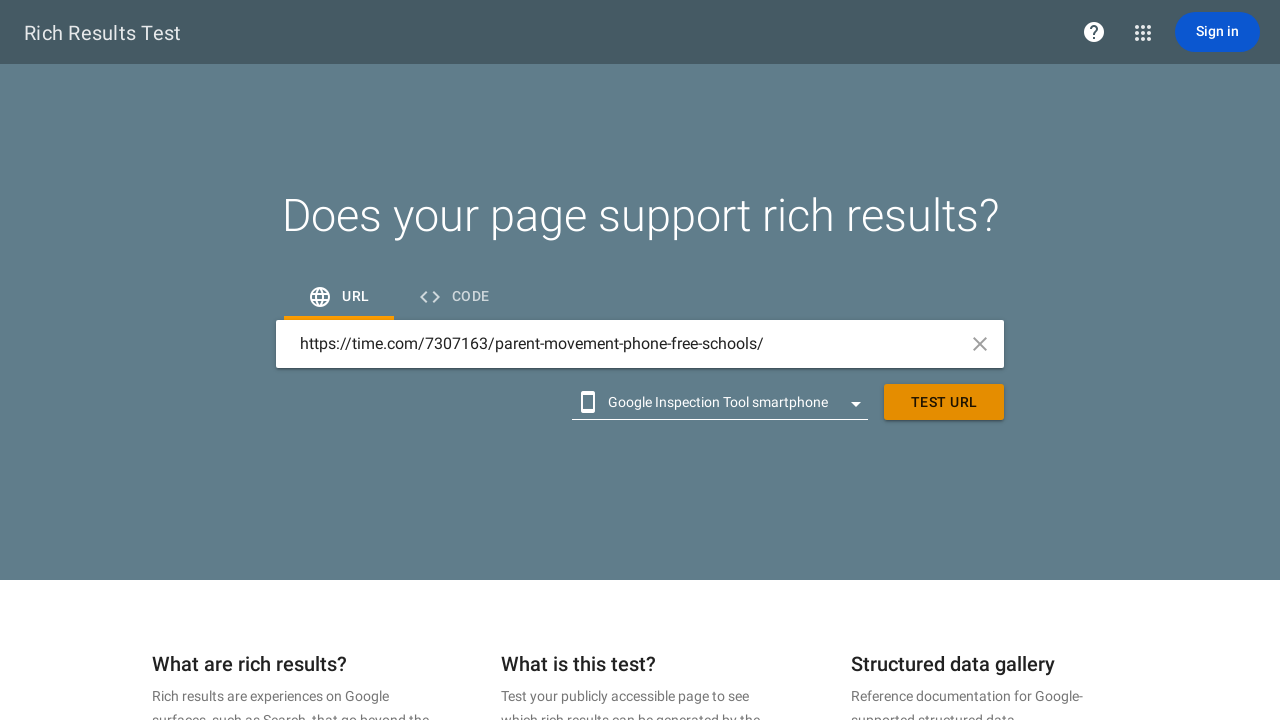

Rich Results validation did not detect valid items within timeout
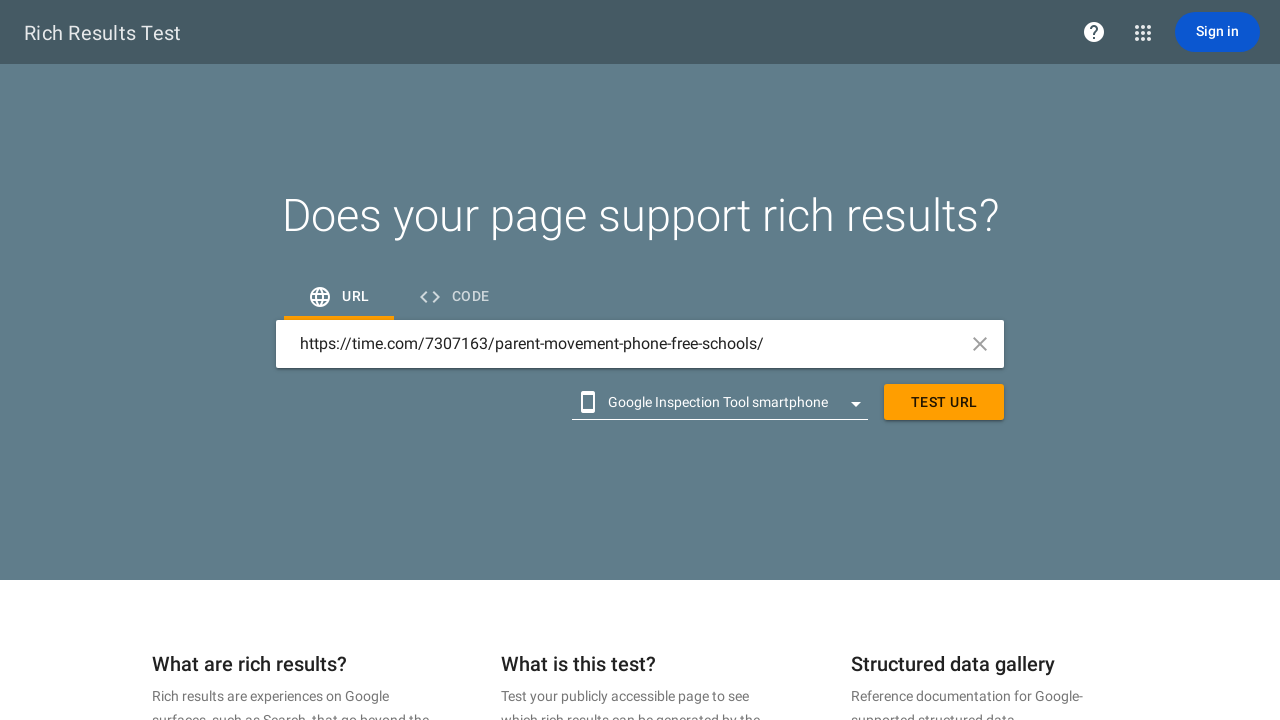

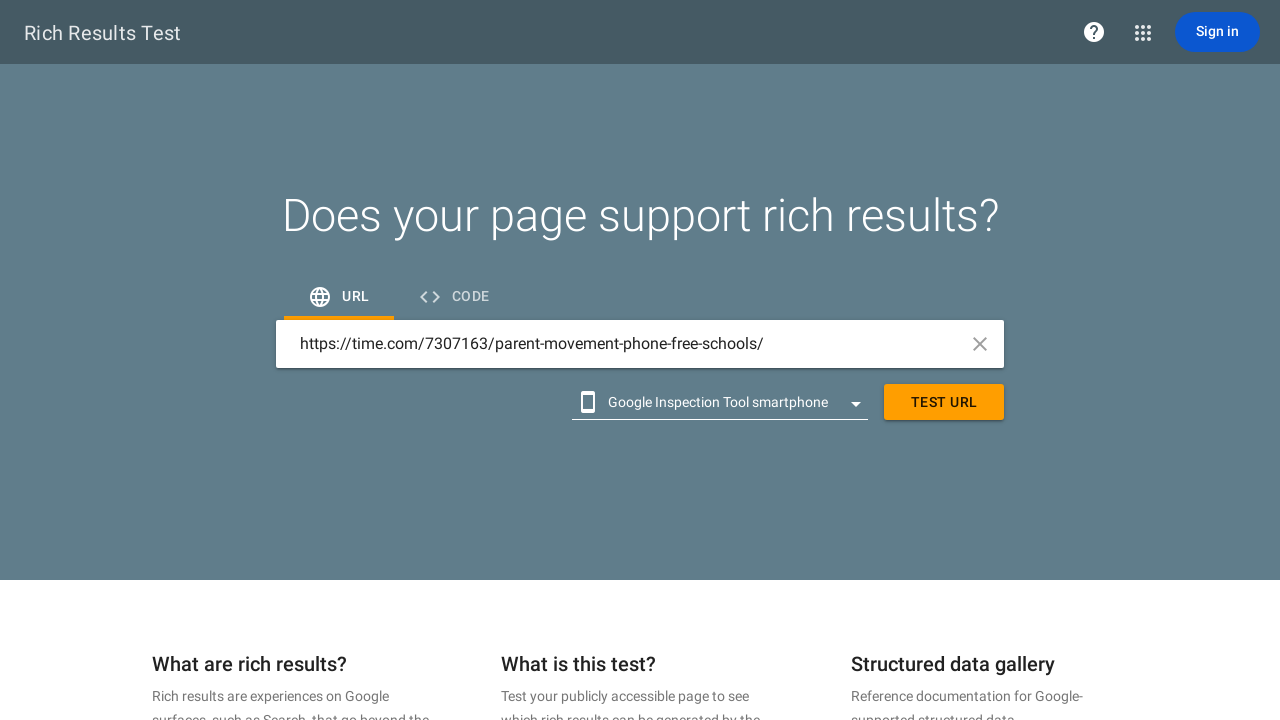